Tests a date picker widget by clicking on the date field, selecting a month (October) from a dropdown, selecting a year (2023) from another dropdown, and then clicking on a specific date (8th).

Starting URL: https://demo.automationtesting.in/Datepicker.html

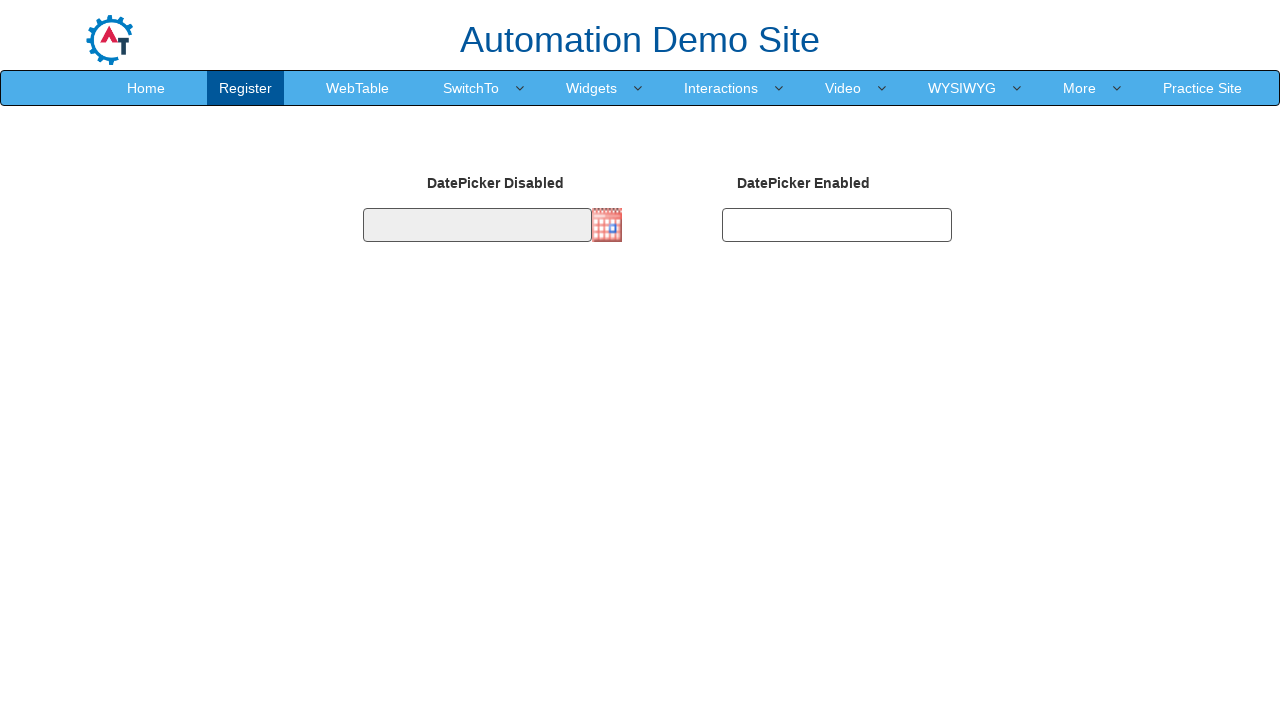

Clicked on the date picker input field to open the calendar at (837, 225) on #datepicker2
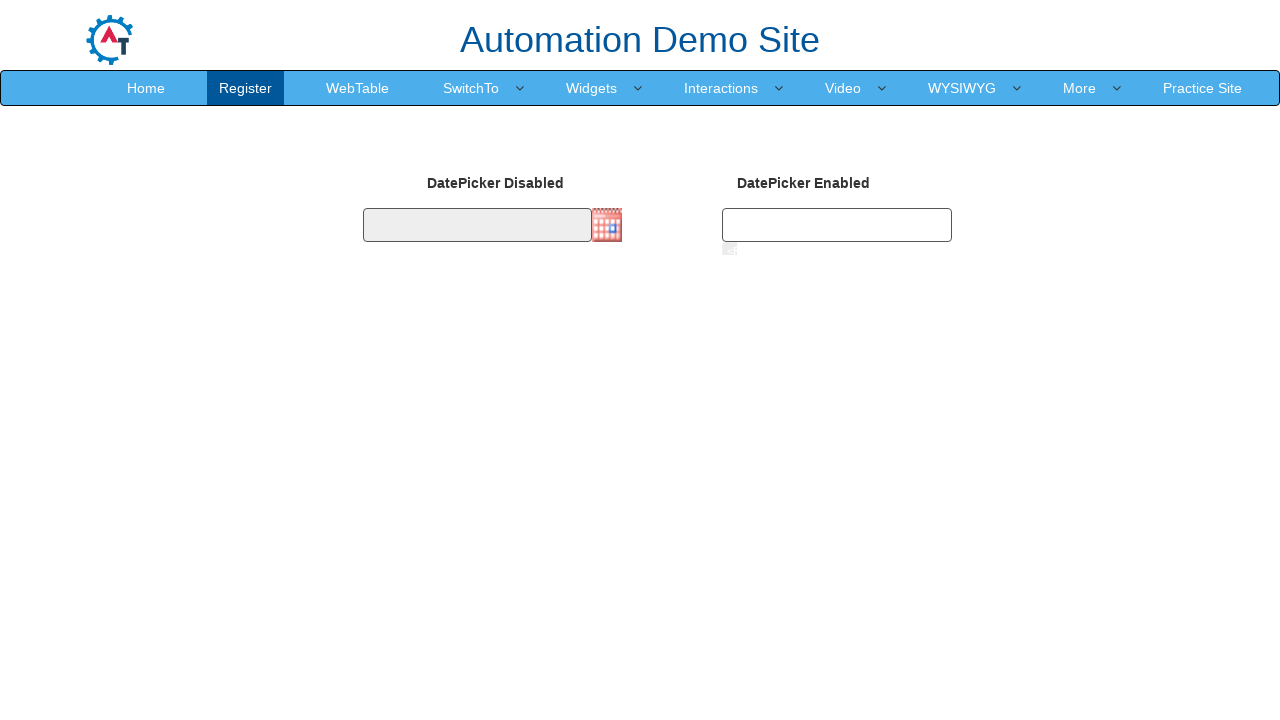

Selected October from the month dropdown on .datepick-month-year
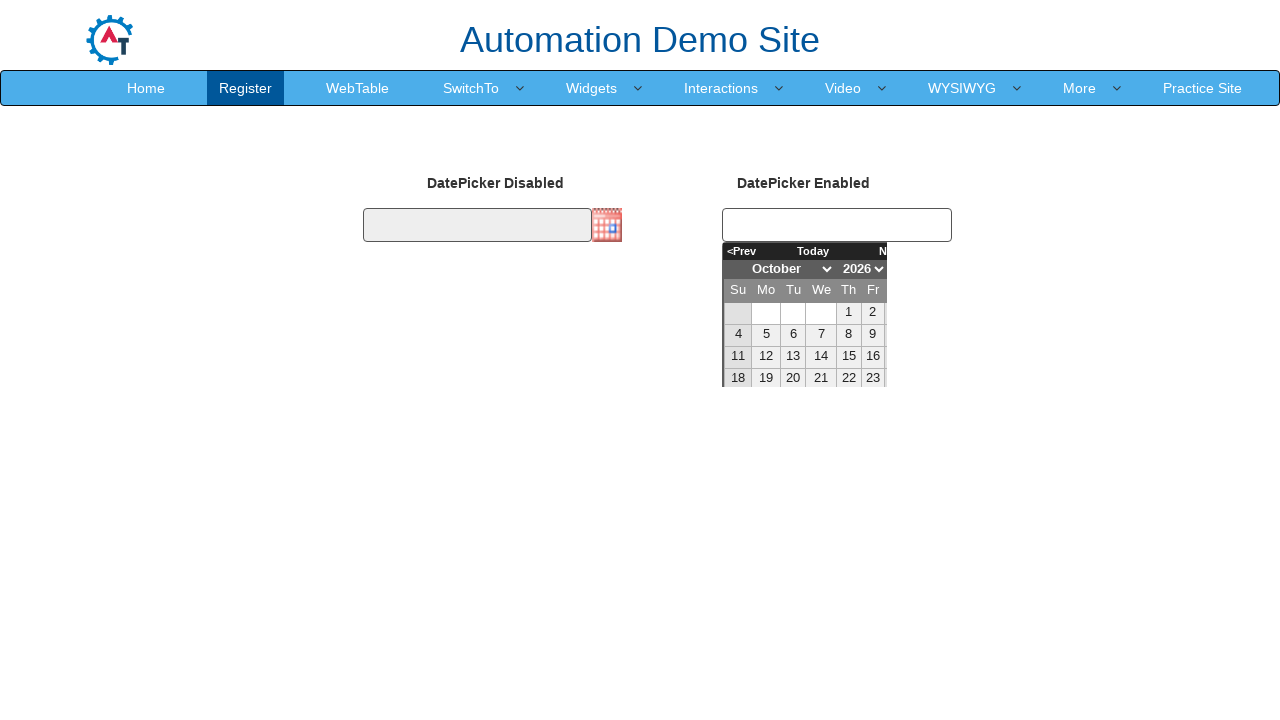

Selected 2023 from the year dropdown on (//*[@class='datepick-month-year'])[2]
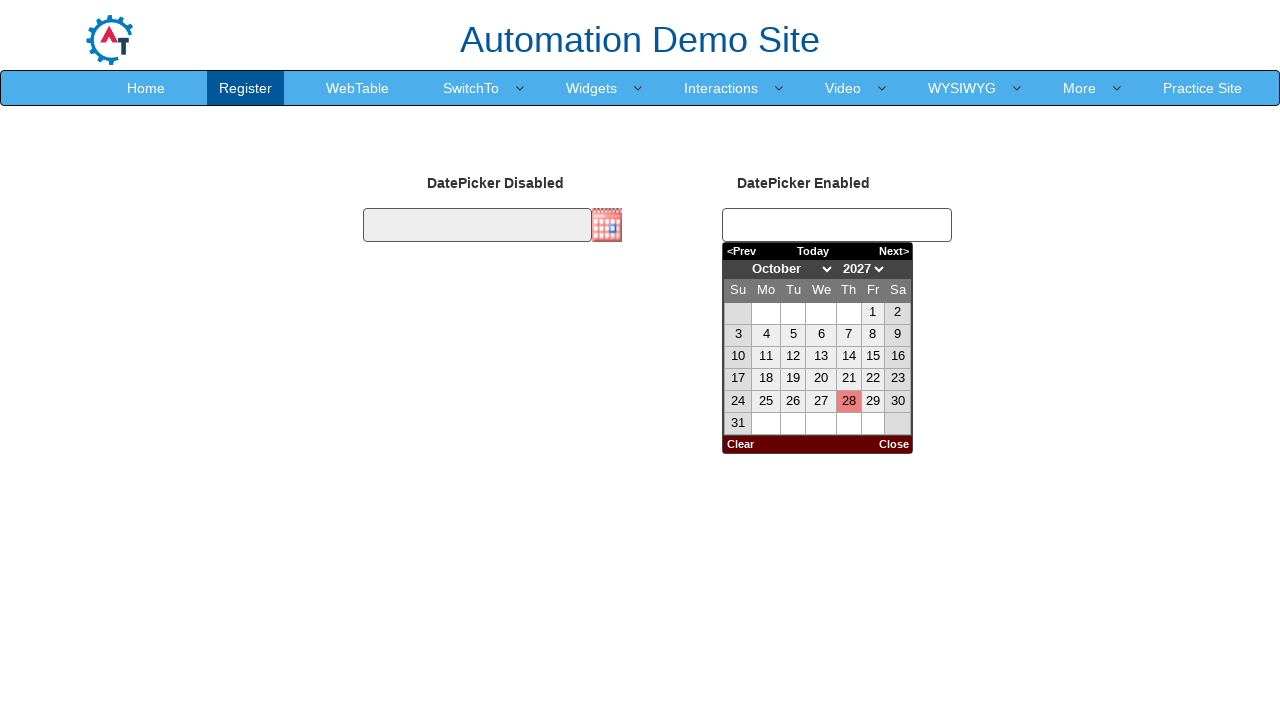

Clicked on the 8th date in the calendar at (873, 335) on a:text('8')
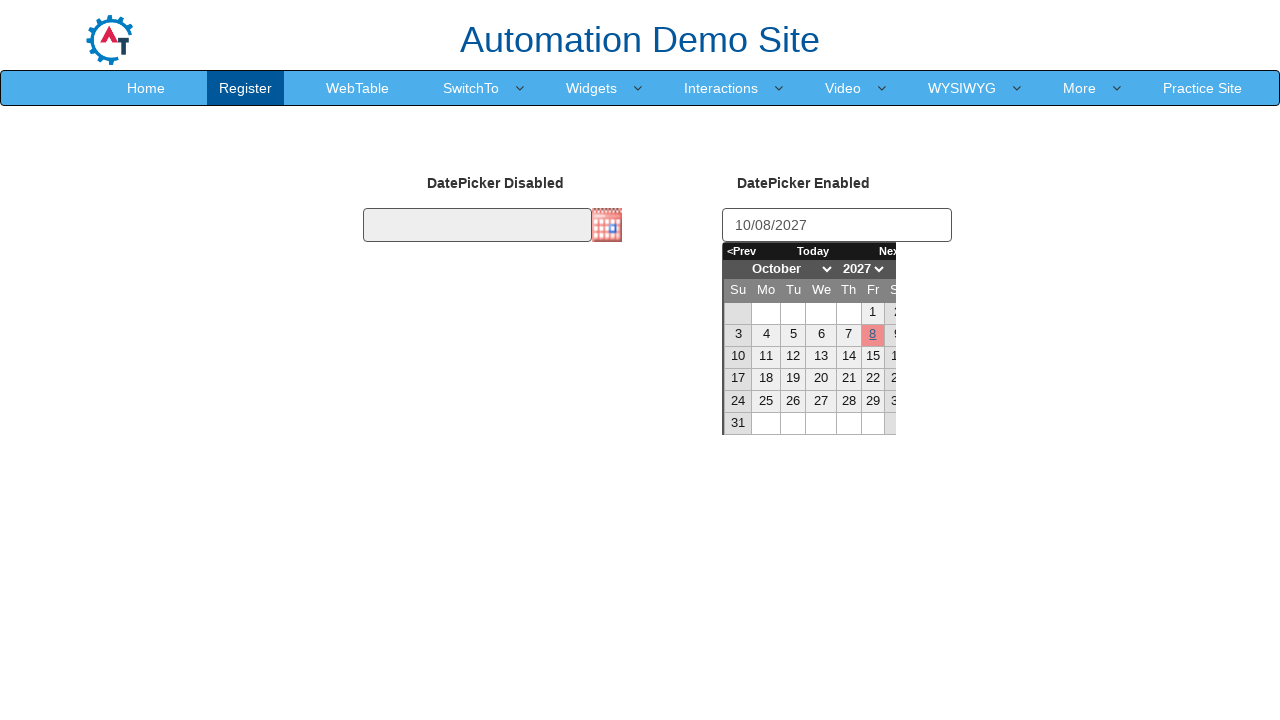

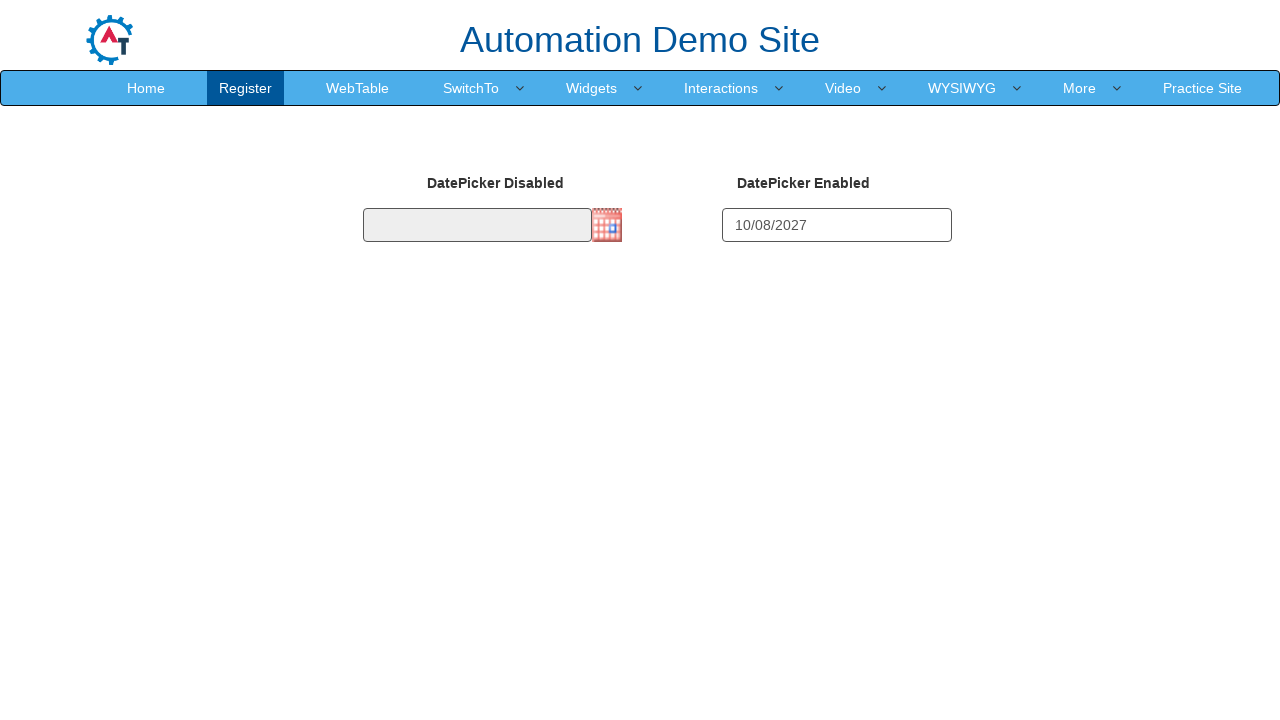